Navigates from shop page to checkout page via checkout button

Starting URL: https://webshop-agil-testautomatiserare.netlify.app/products

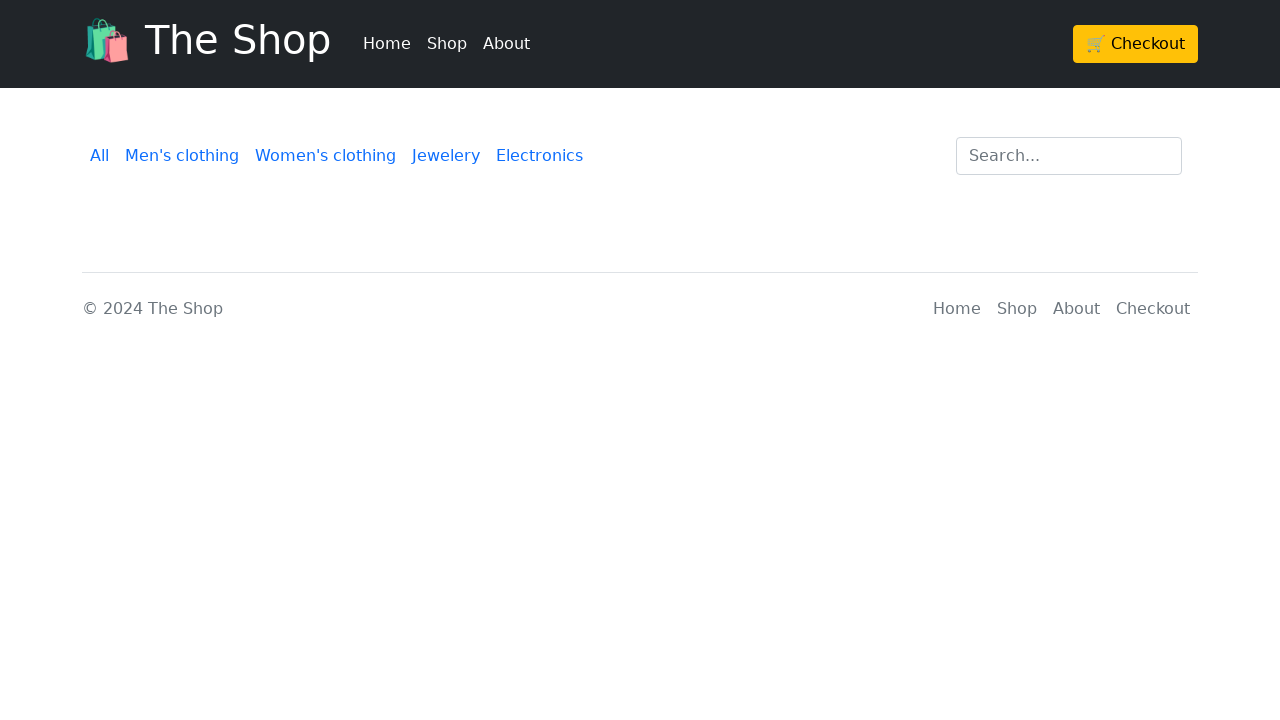

Waited for checkout button to be available
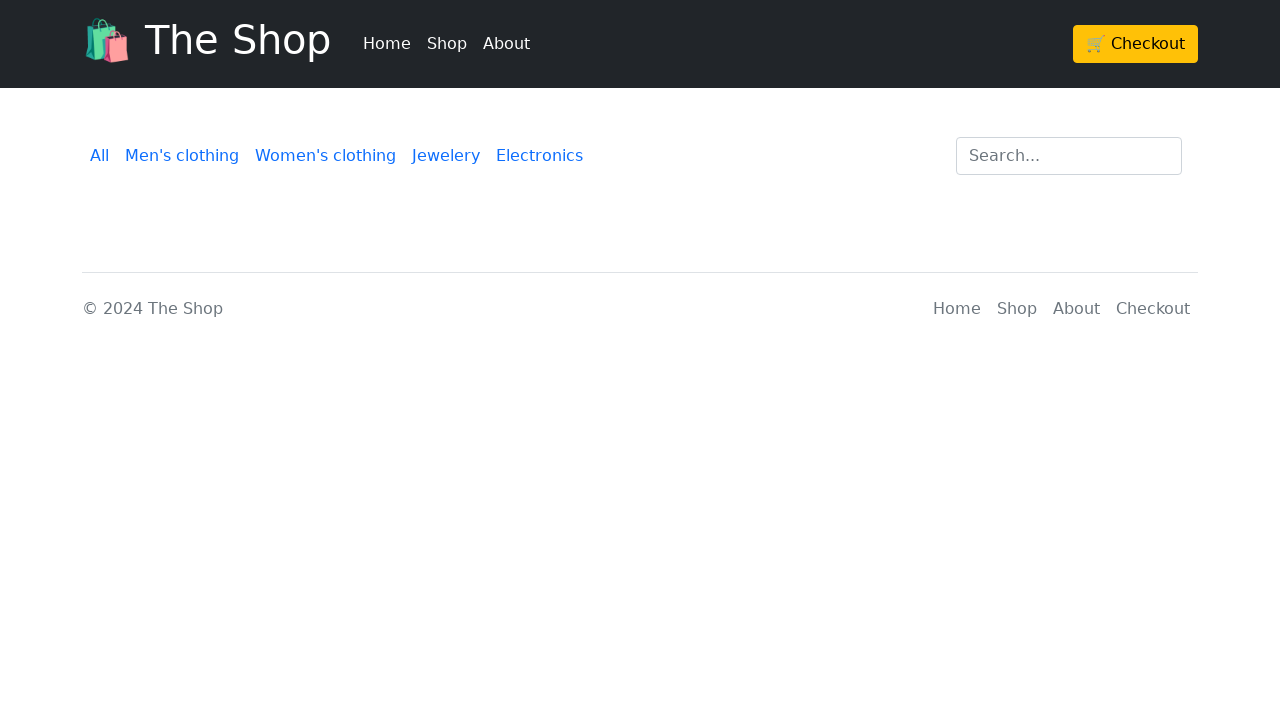

Scrolled checkout button into view
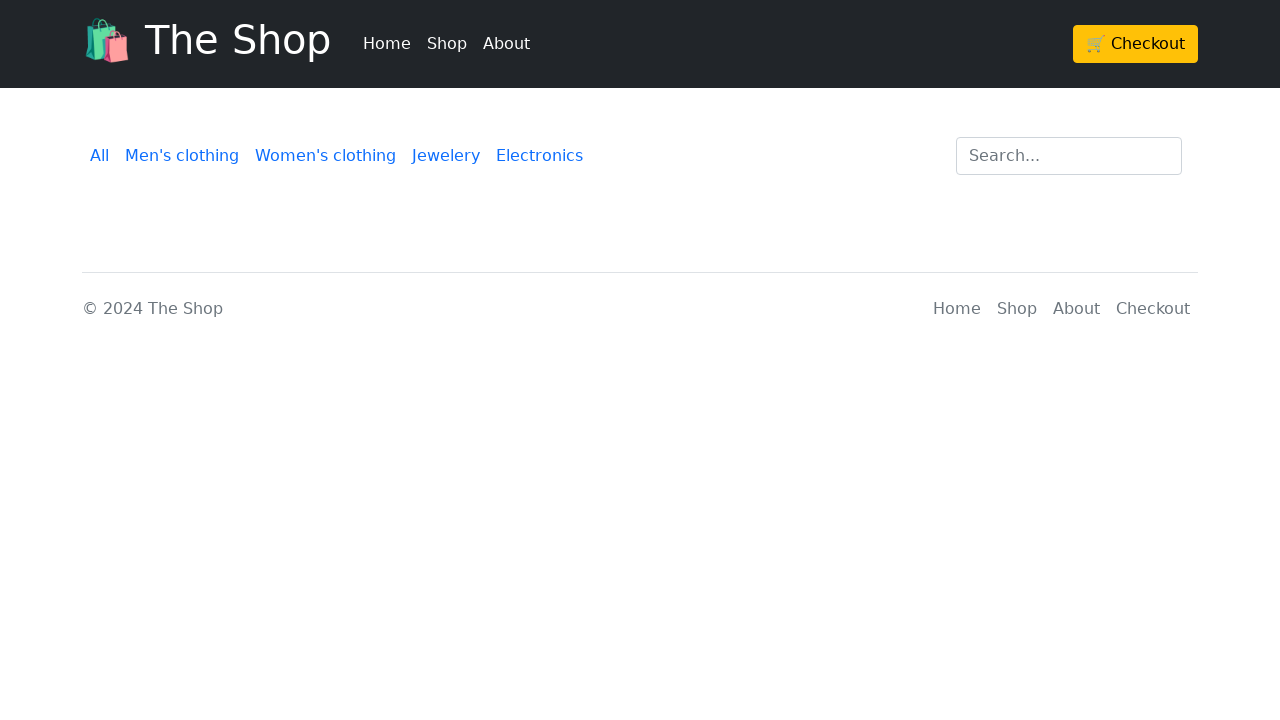

Clicked checkout button
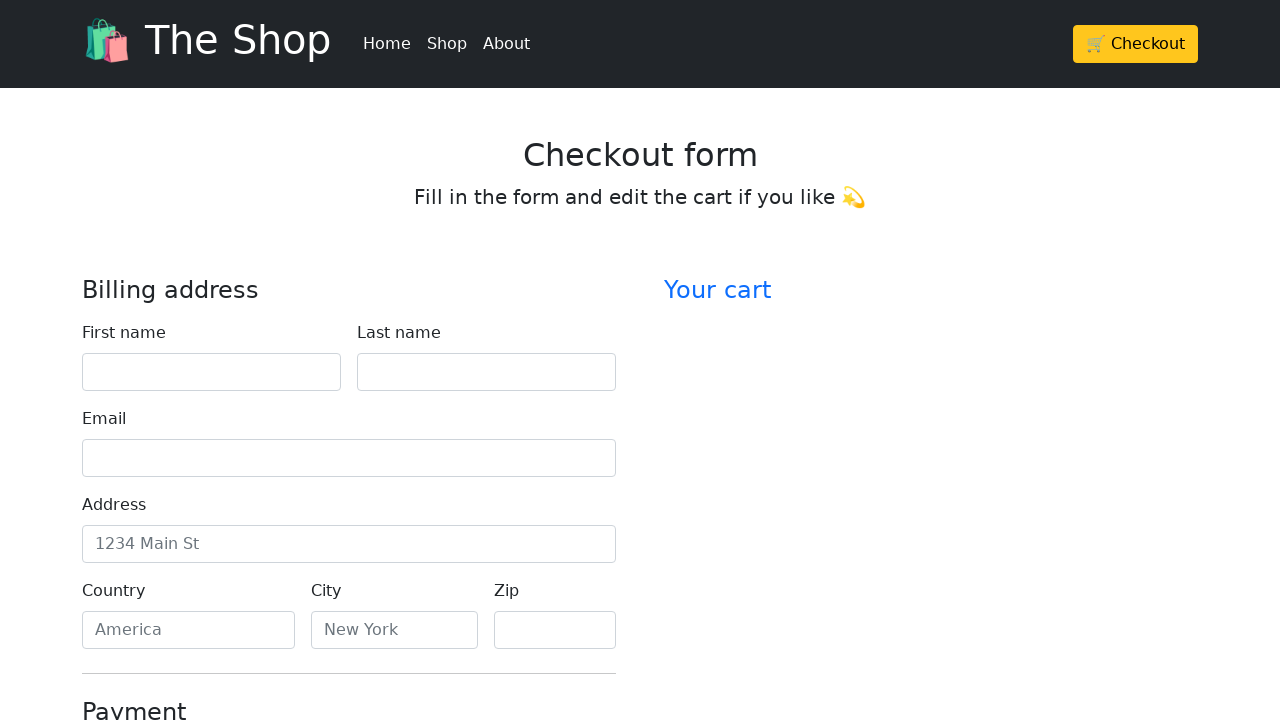

Waited for page to fully load
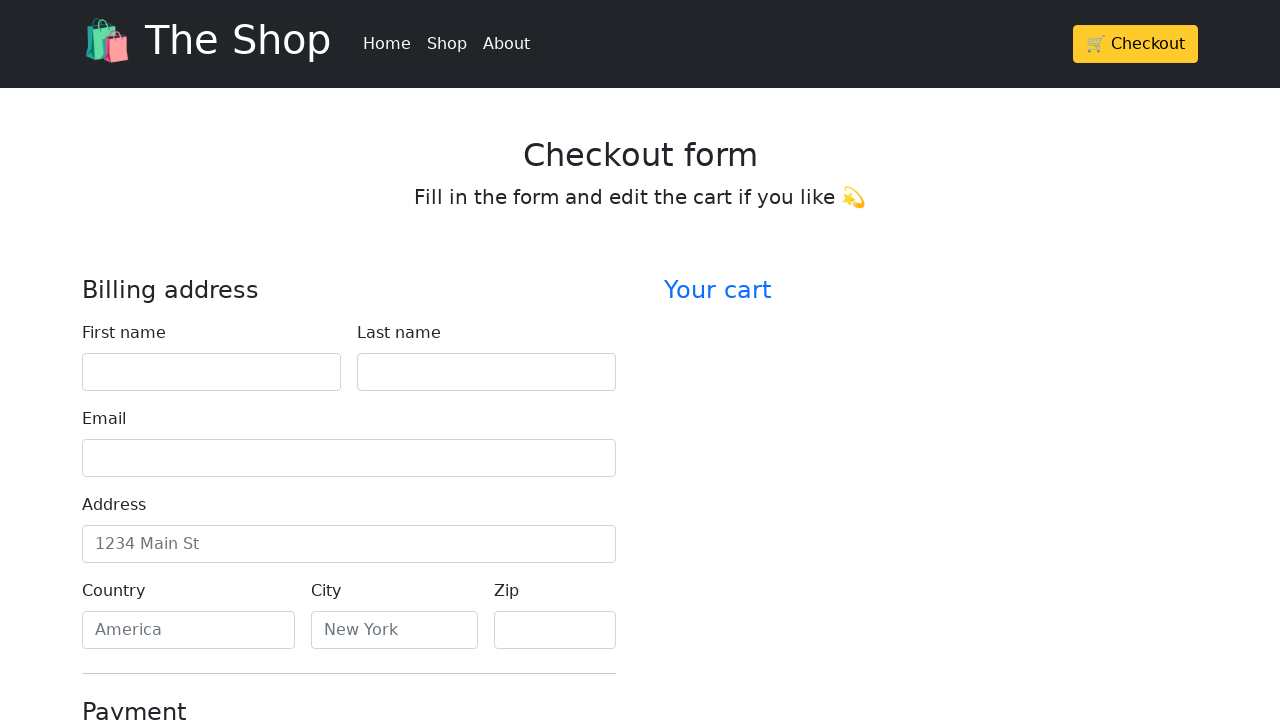

Verified navigation to checkout page
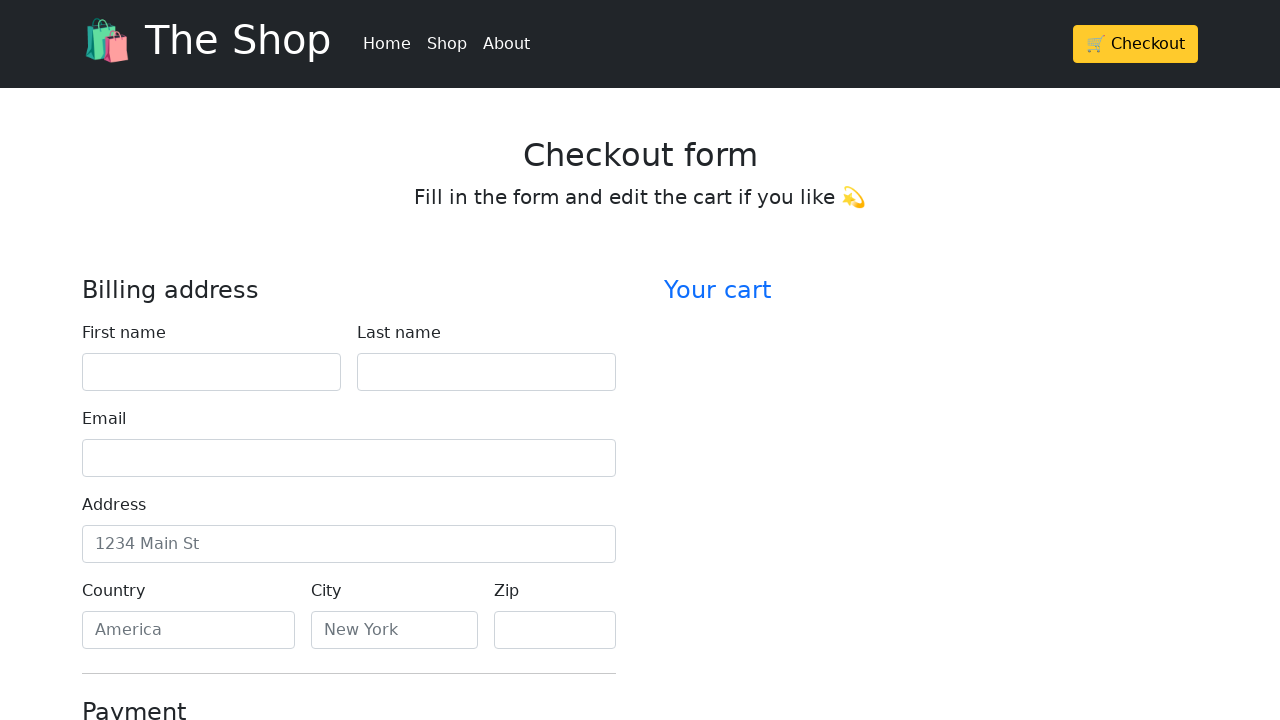

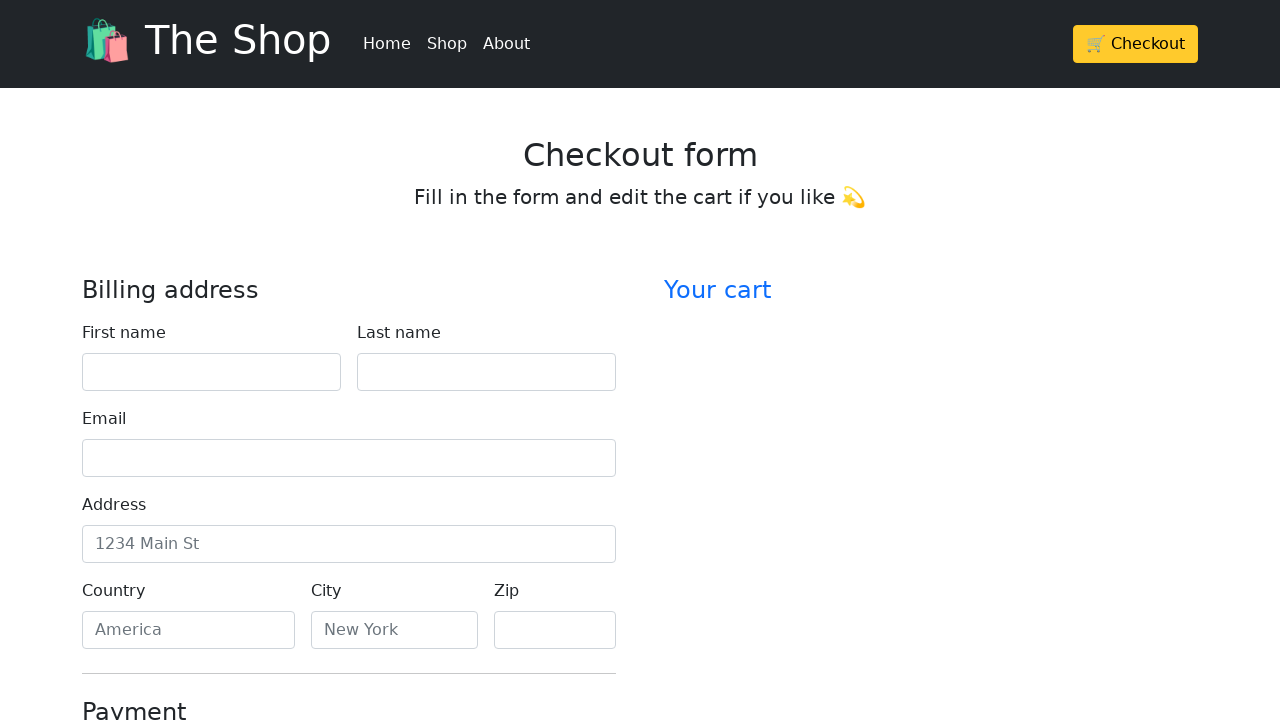